Tests login form validation with both username and password fields empty, verifying that an error message is displayed

Starting URL: https://www.saucedemo.com

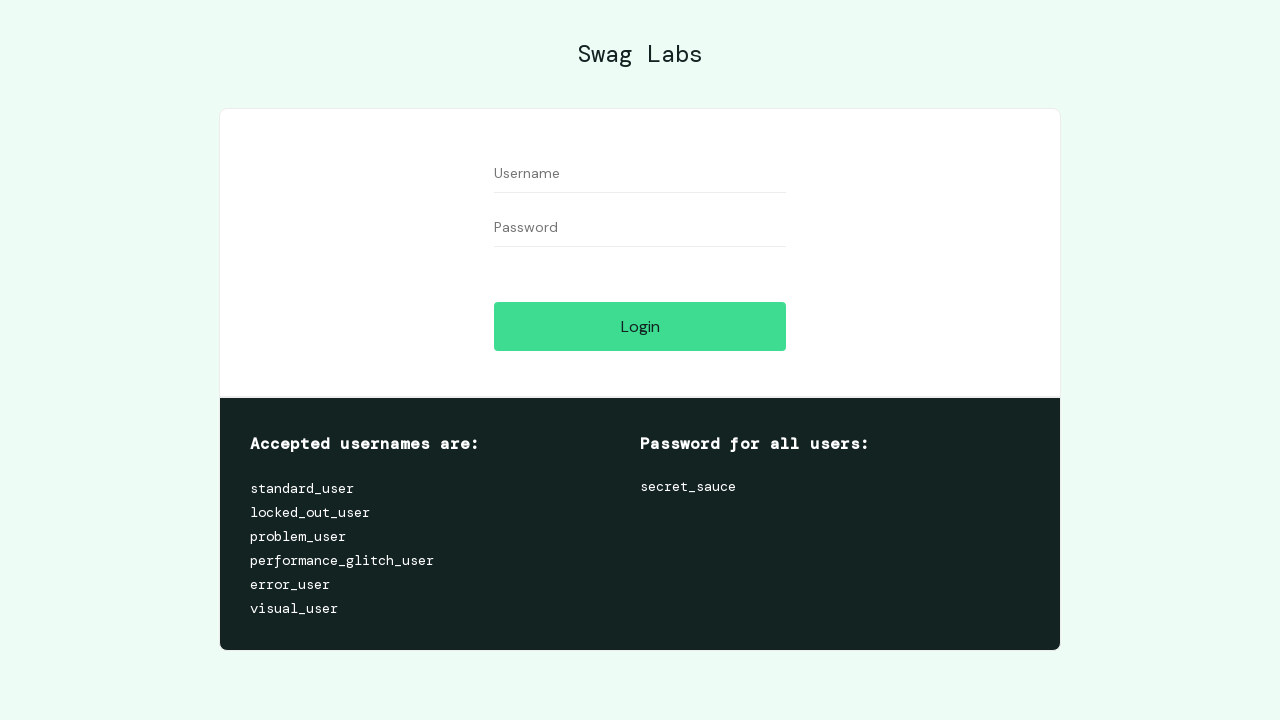

Clicked username field at (640, 174) on #user-name
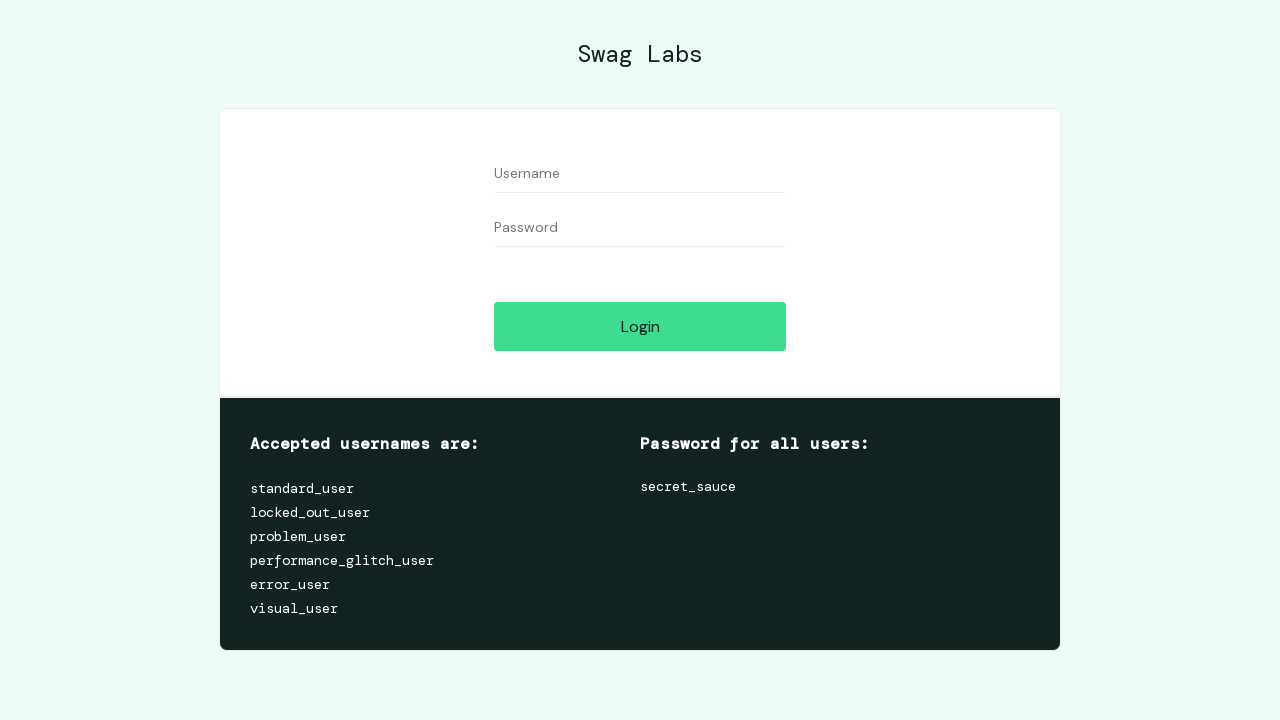

Clicked login button with empty username and password fields at (640, 326) on #login-button
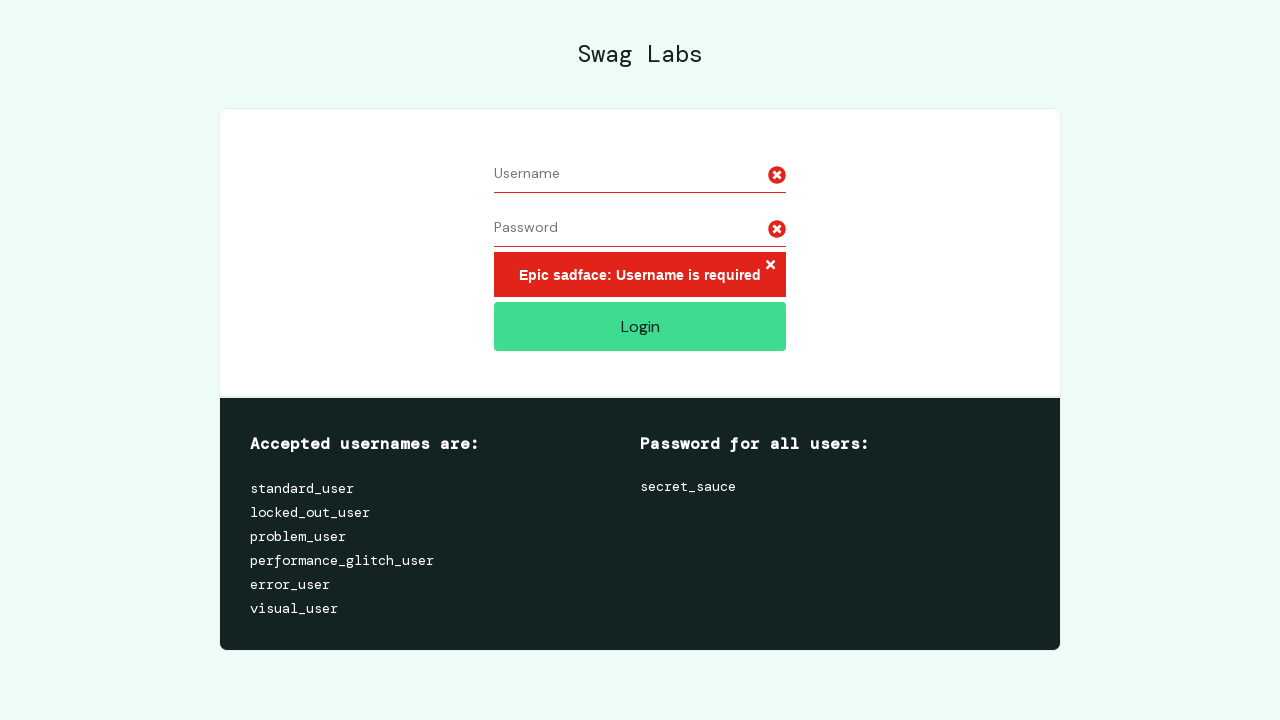

Error message displayed for empty login credentials
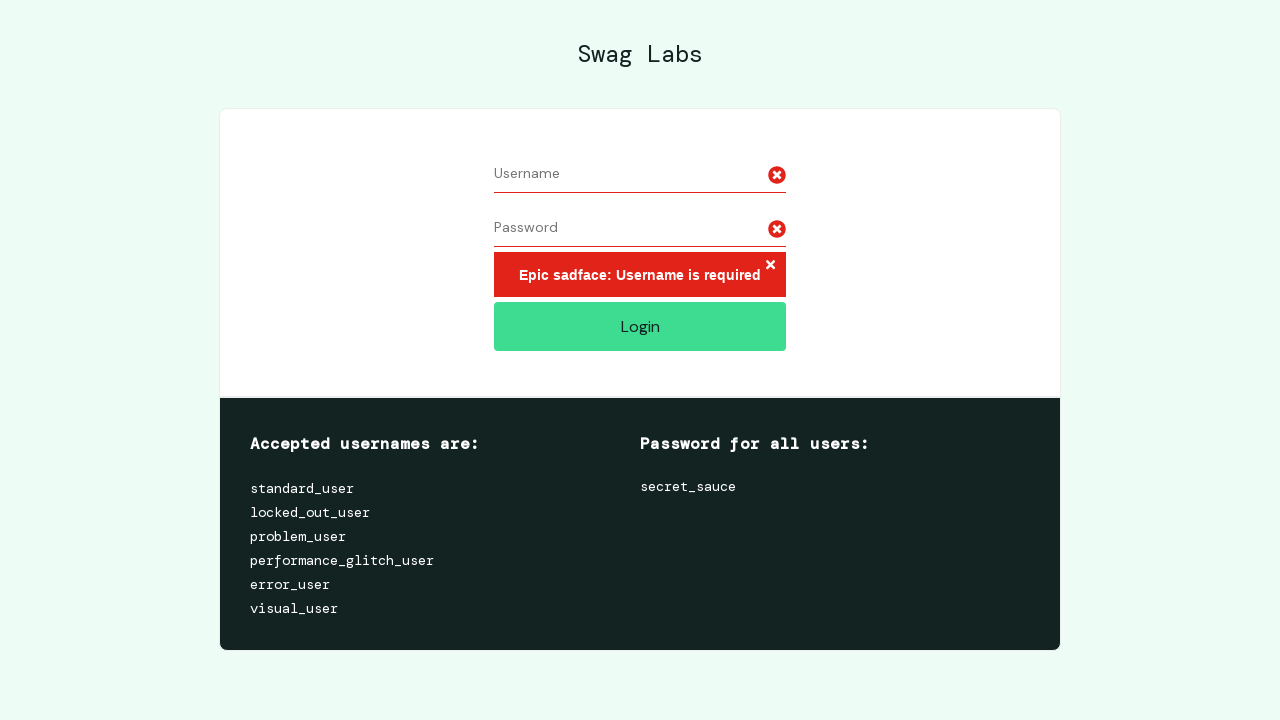

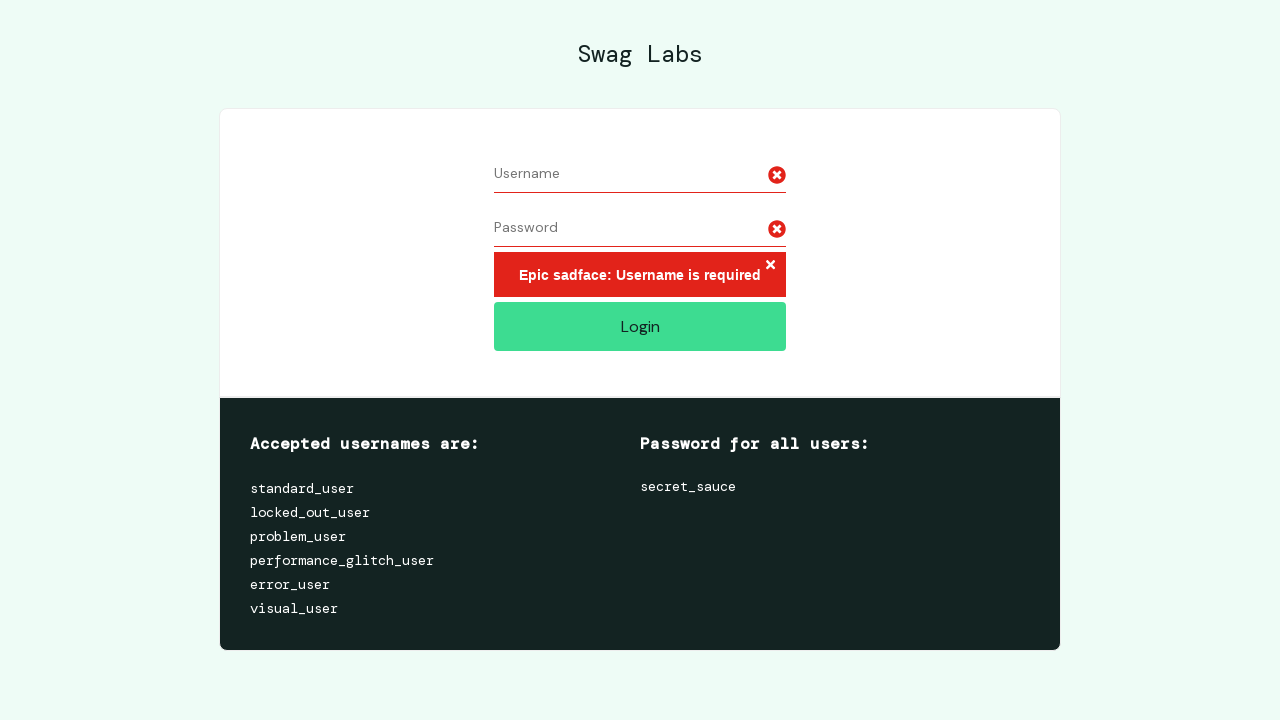